Accesses an element by its test ID and clicks on the LinkedIn social link

Starting URL: https://www.freerangetesters.com

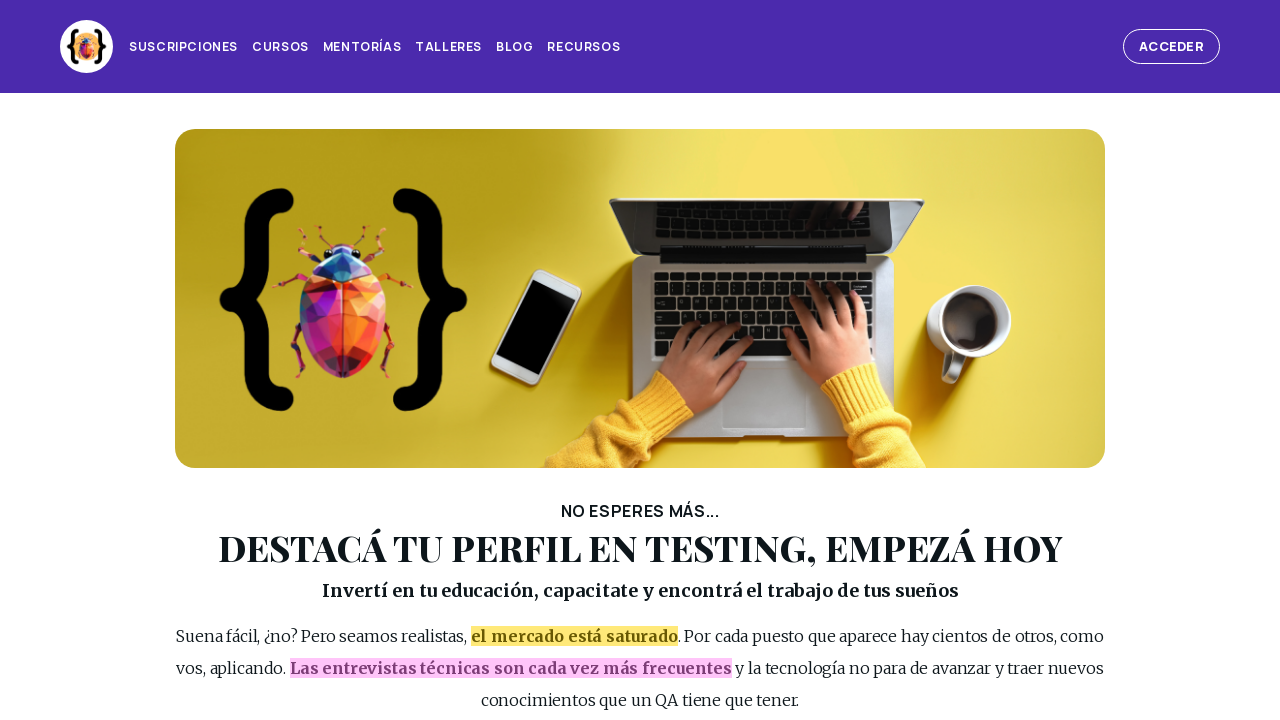

Navigated to https://www.freerangetesters.com
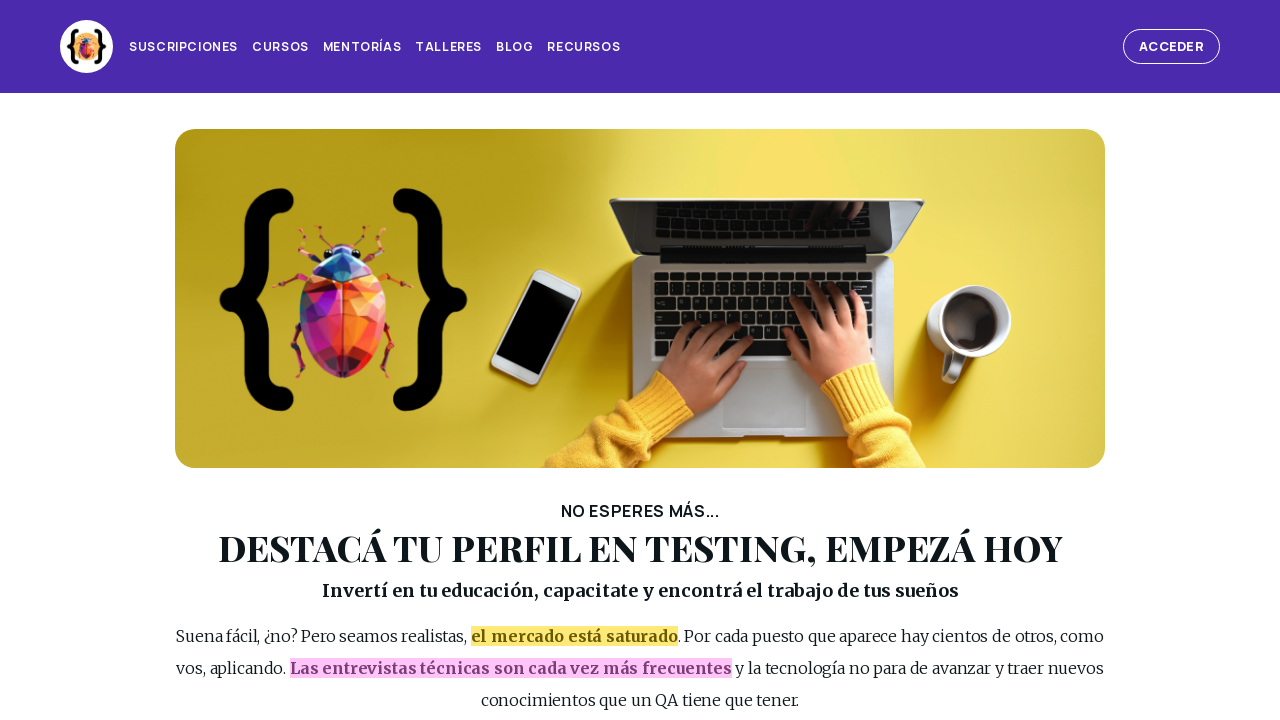

Clicked on LinkedIn social link within social-links test ID element at (574, 705) on internal:testid=[data-testid="social-links"s] >> internal:attr=[title="Linked_in
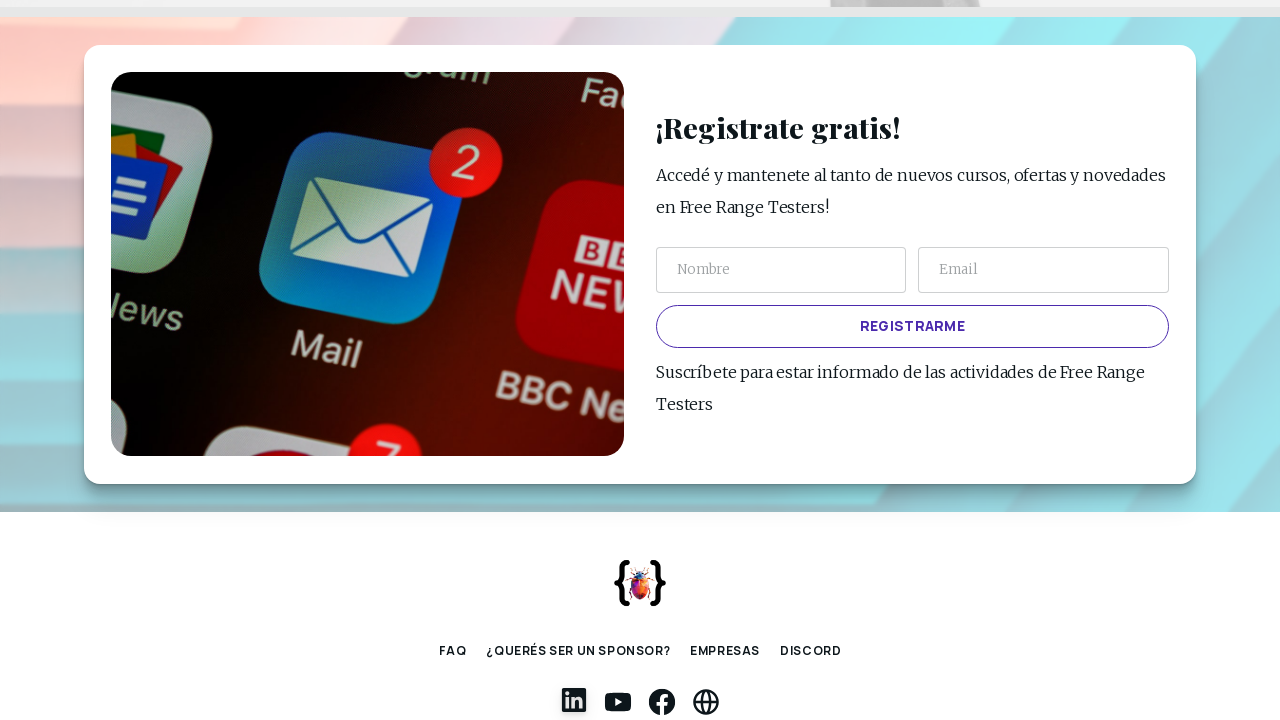

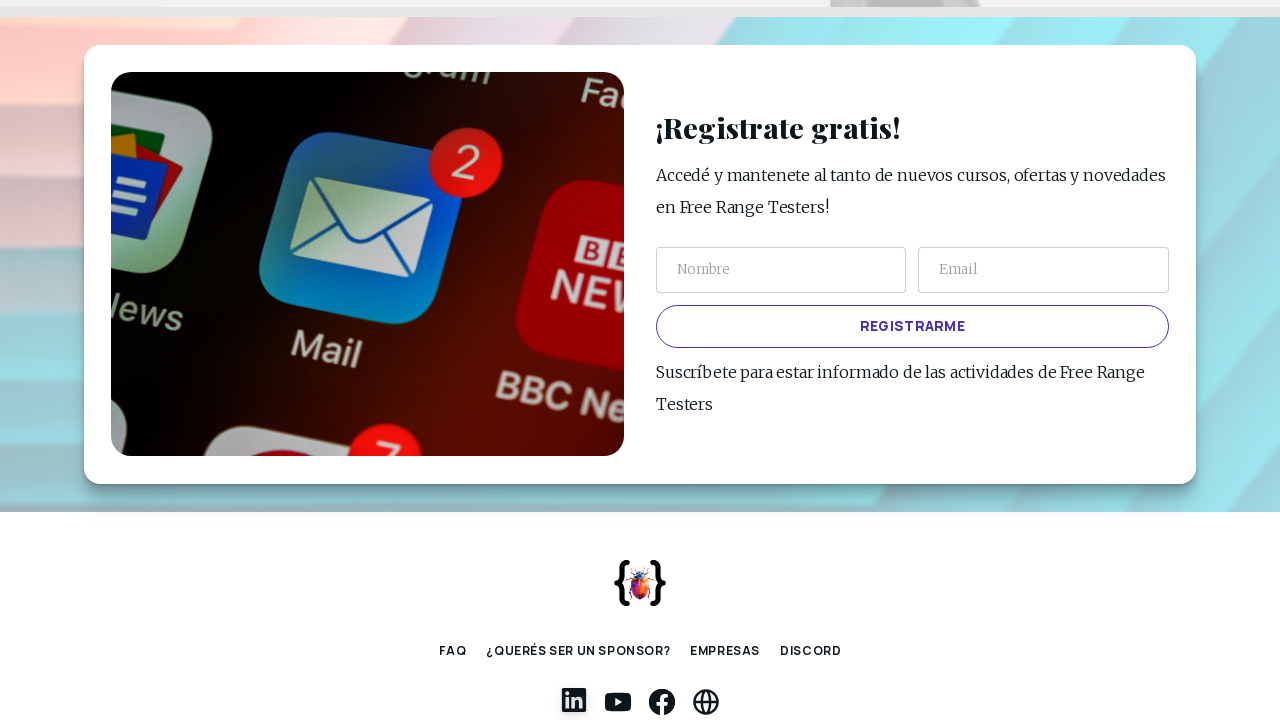